Tests the Datepicker functionality by navigating to the page, clicking the date input, and selecting today's date

Starting URL: https://formy-project.herokuapp.com/

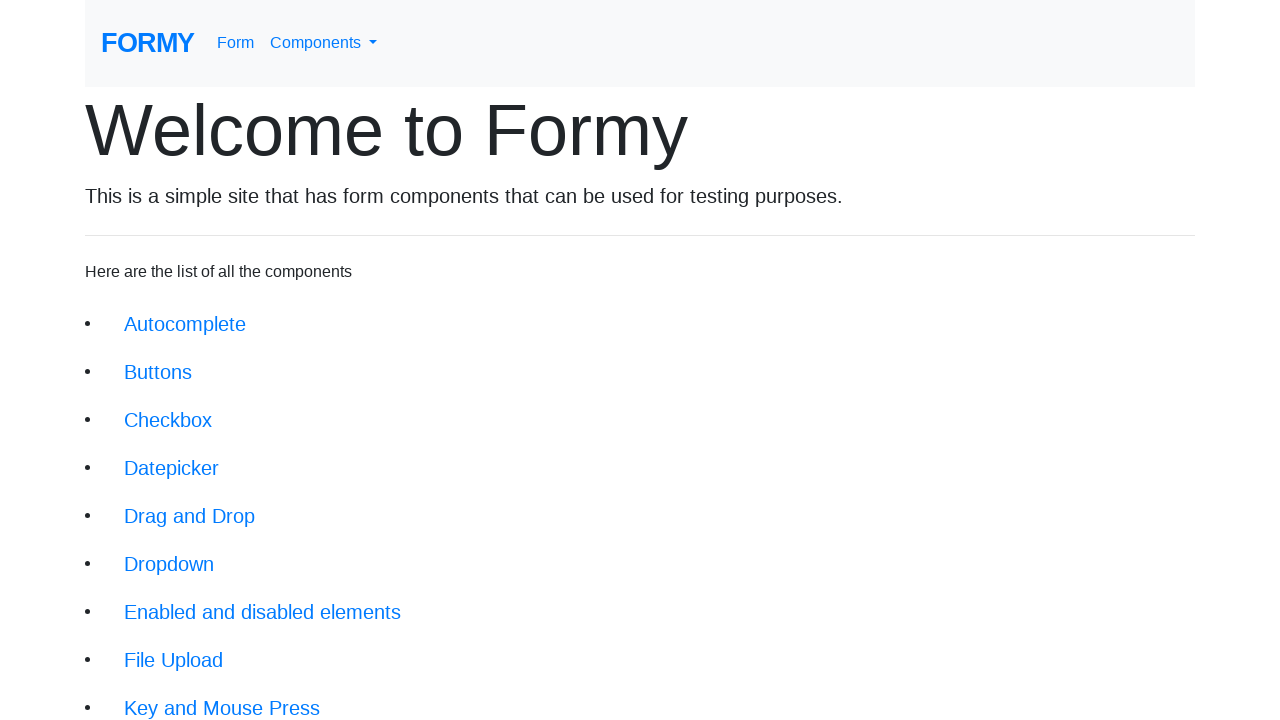

Clicked on the Datepicker link at (172, 468) on xpath=//li/a[@href='/datepicker']
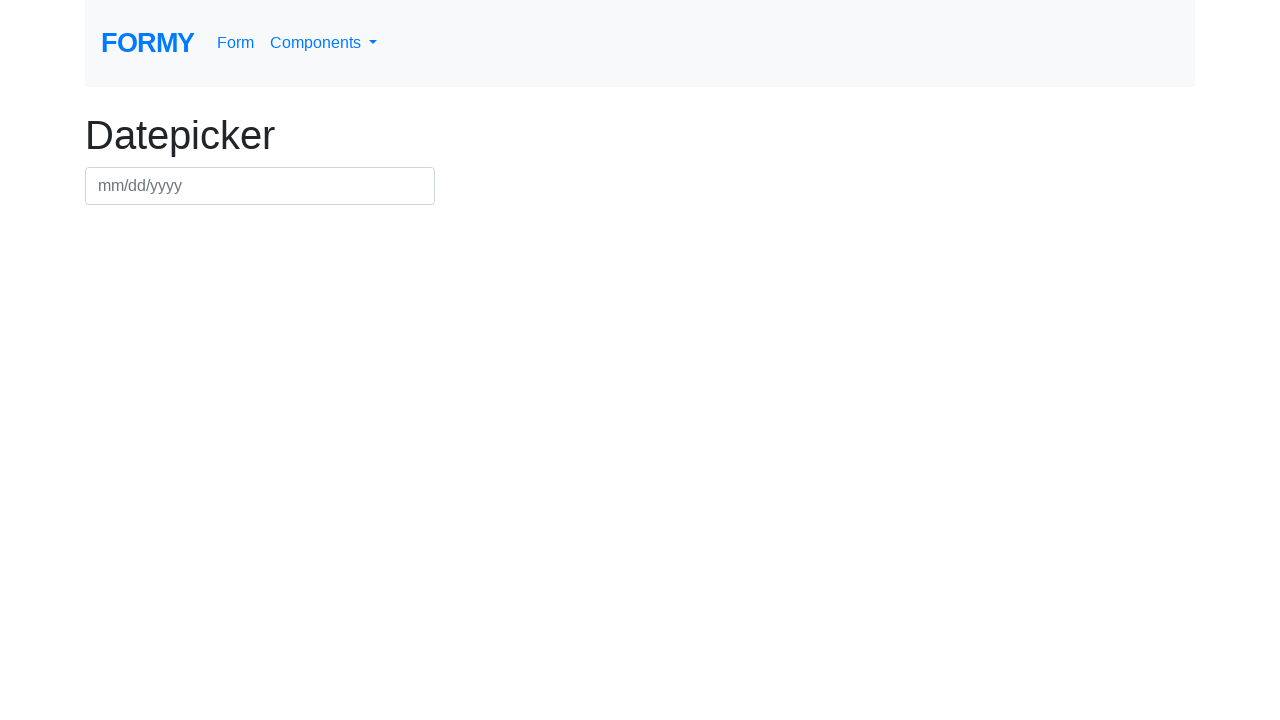

Datepicker input field loaded
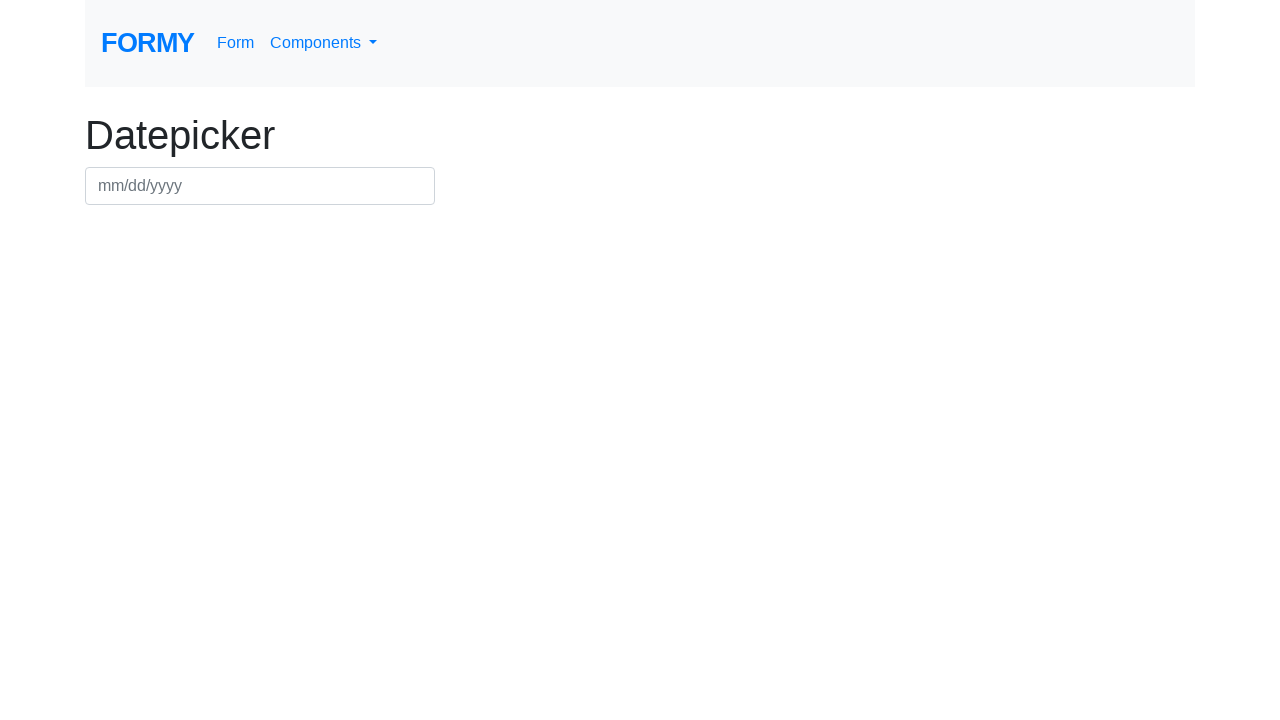

Clicked on the date input field at (260, 186) on xpath=//div[@class='row']//input[@id='datepicker']
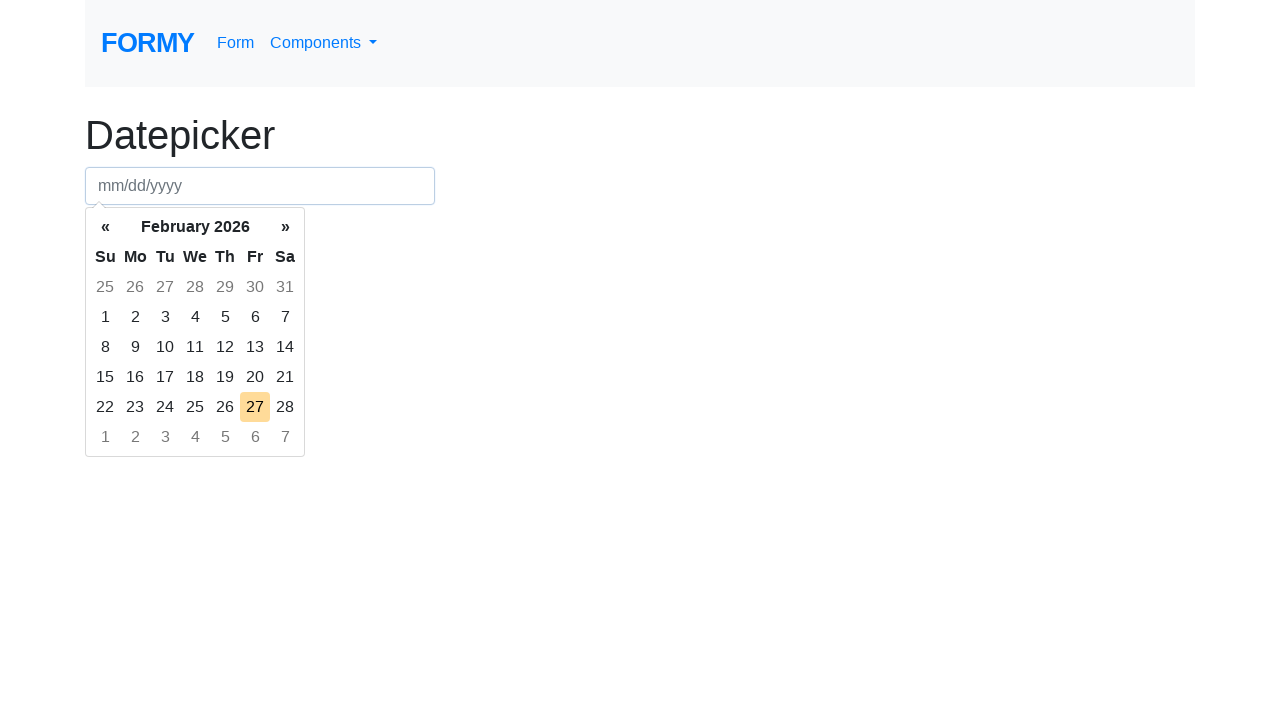

Selected today's date from the datepicker at (255, 407) on xpath=//td[@class='today day']
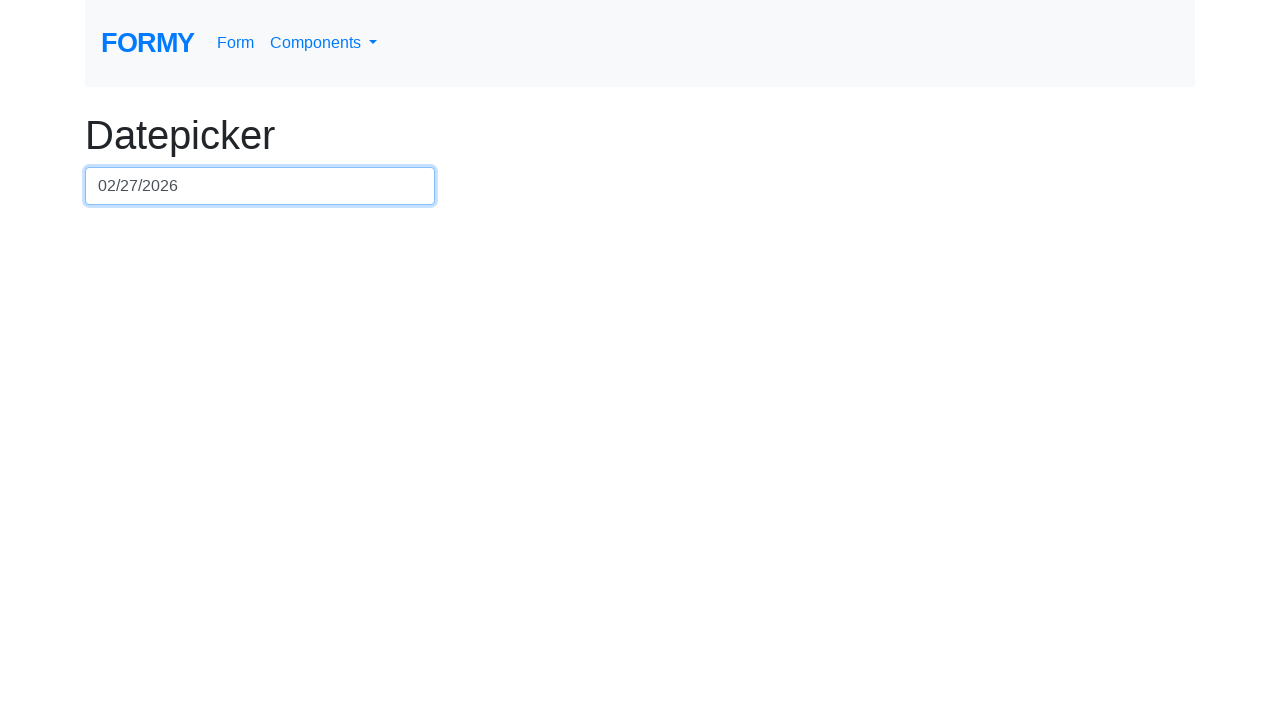

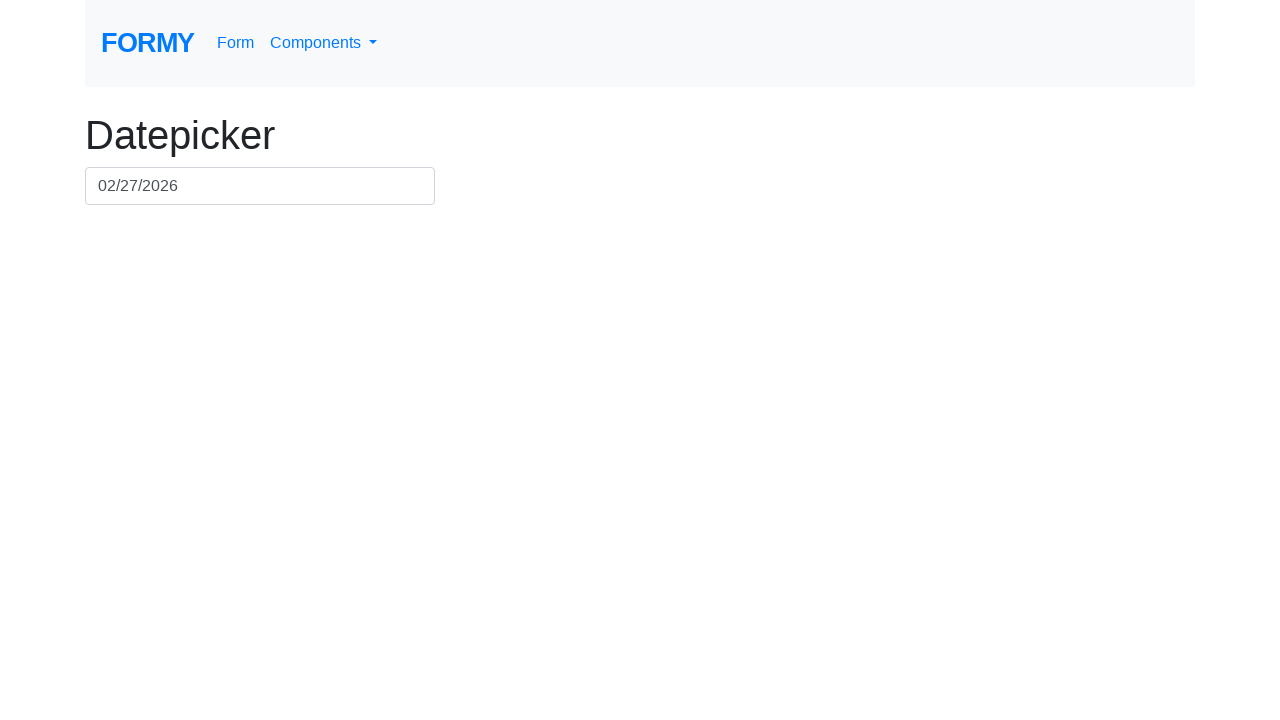